Tests drag-and-drop interaction on a GoJS diagram canvas by clicking, holding, and dragging to a new position on the panel layout sample page.

Starting URL: https://gojs.net/latest/samples/panelLayout.html

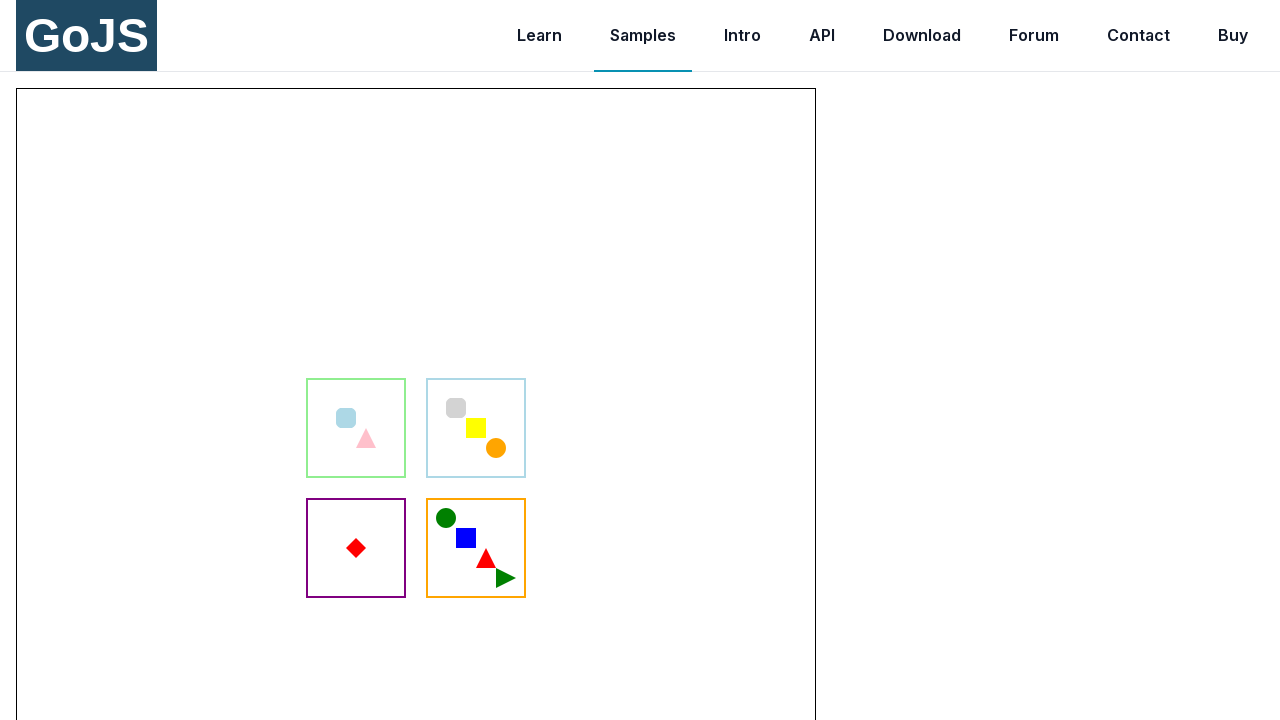

Diagram canvas loaded and visible
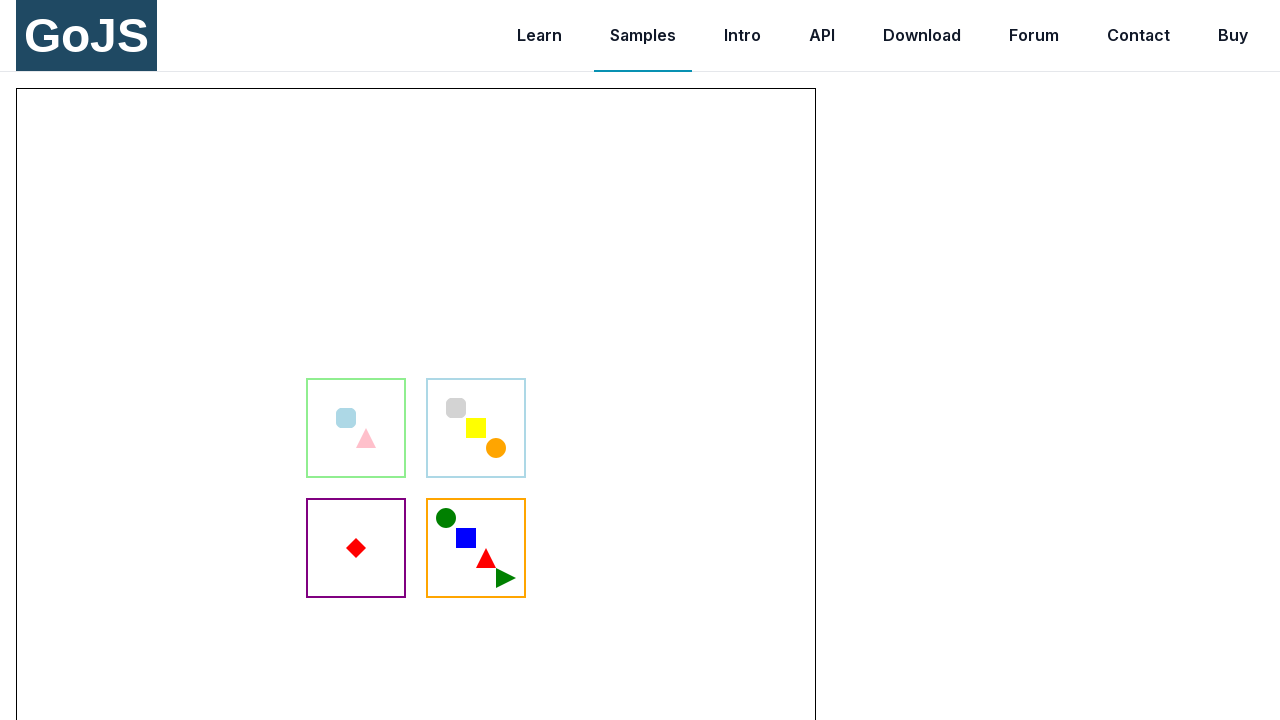

Retrieved canvas bounding box for drag calculation
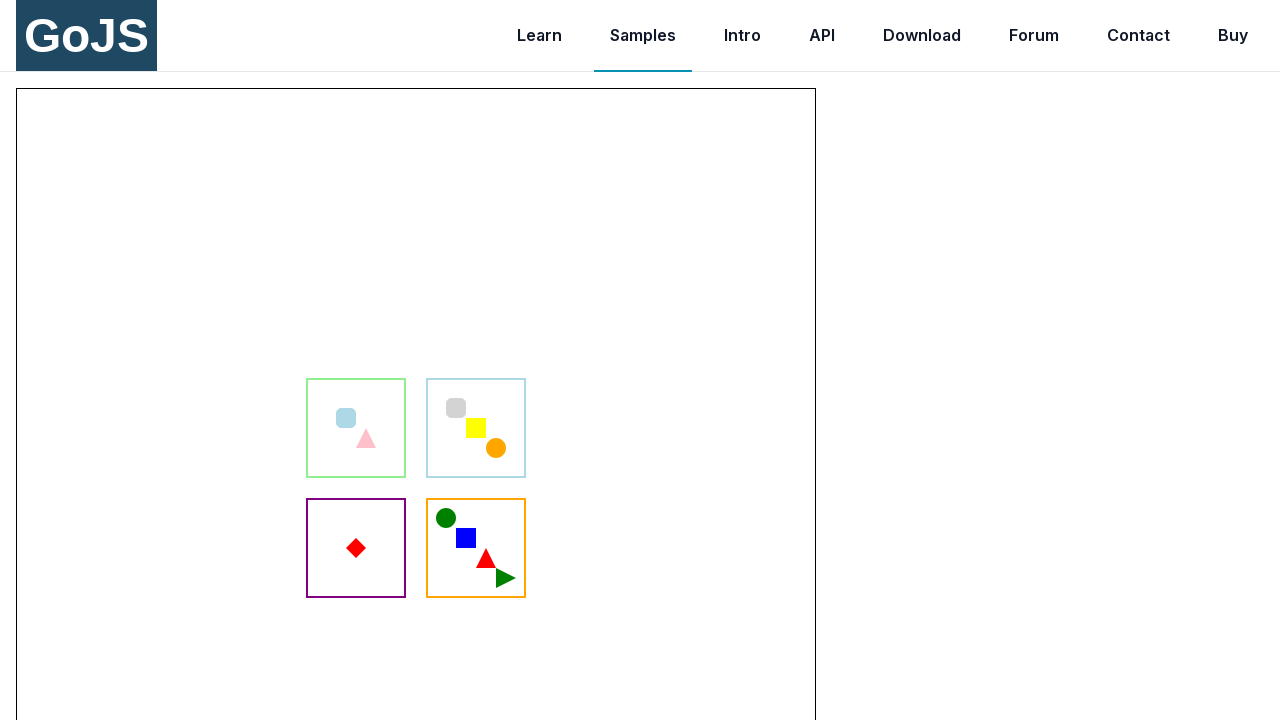

Moved mouse to drag start position on canvas at (516, 613)
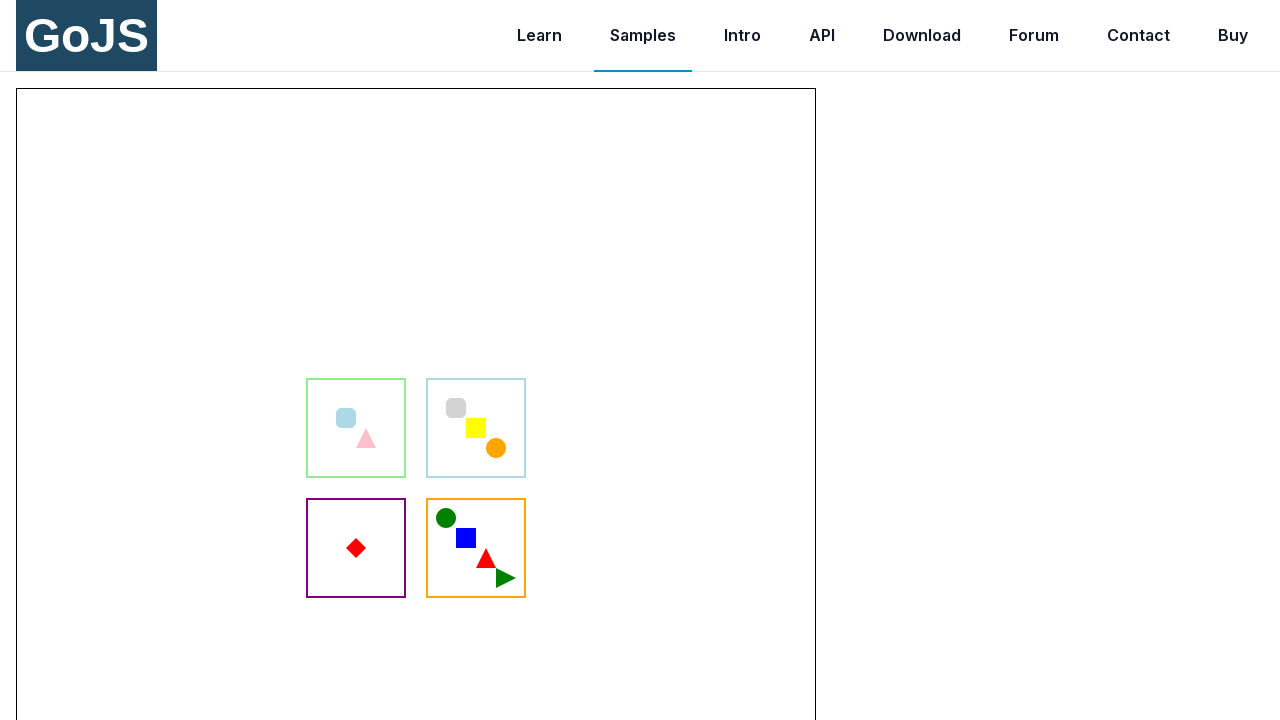

Pressed mouse button down to initiate drag at (516, 613)
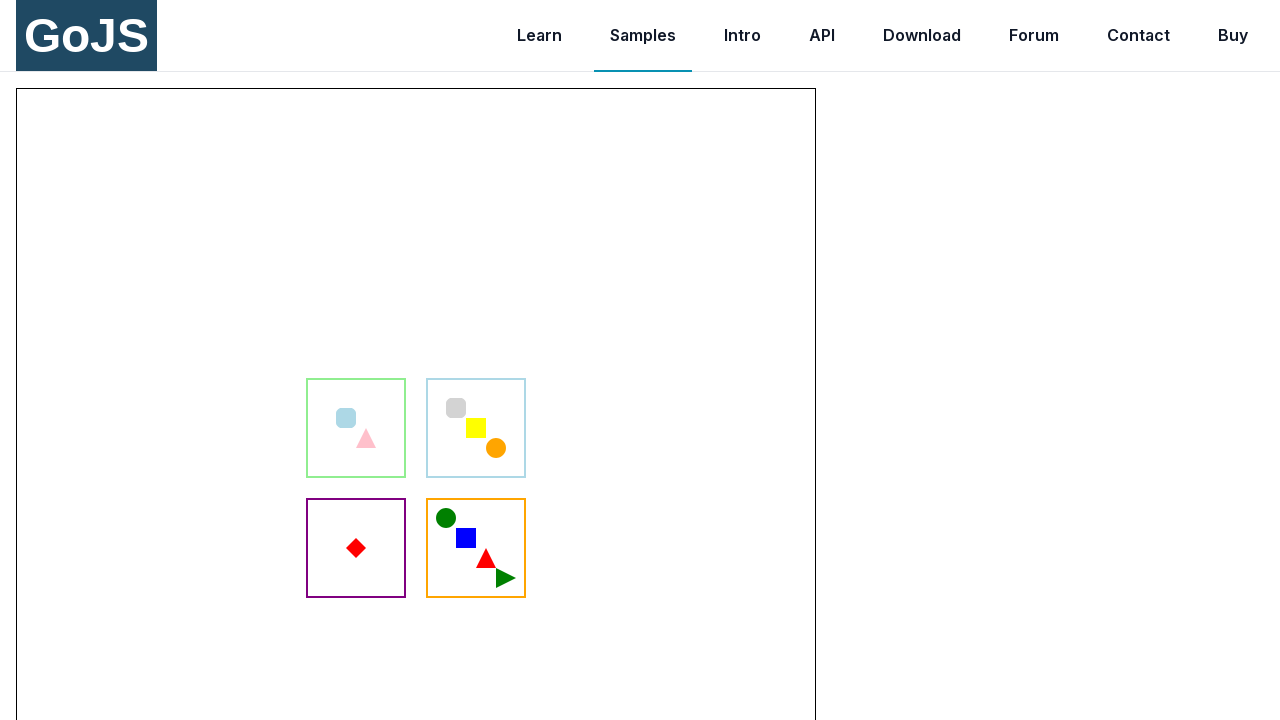

Dragged element to new position on canvas at (566, 663)
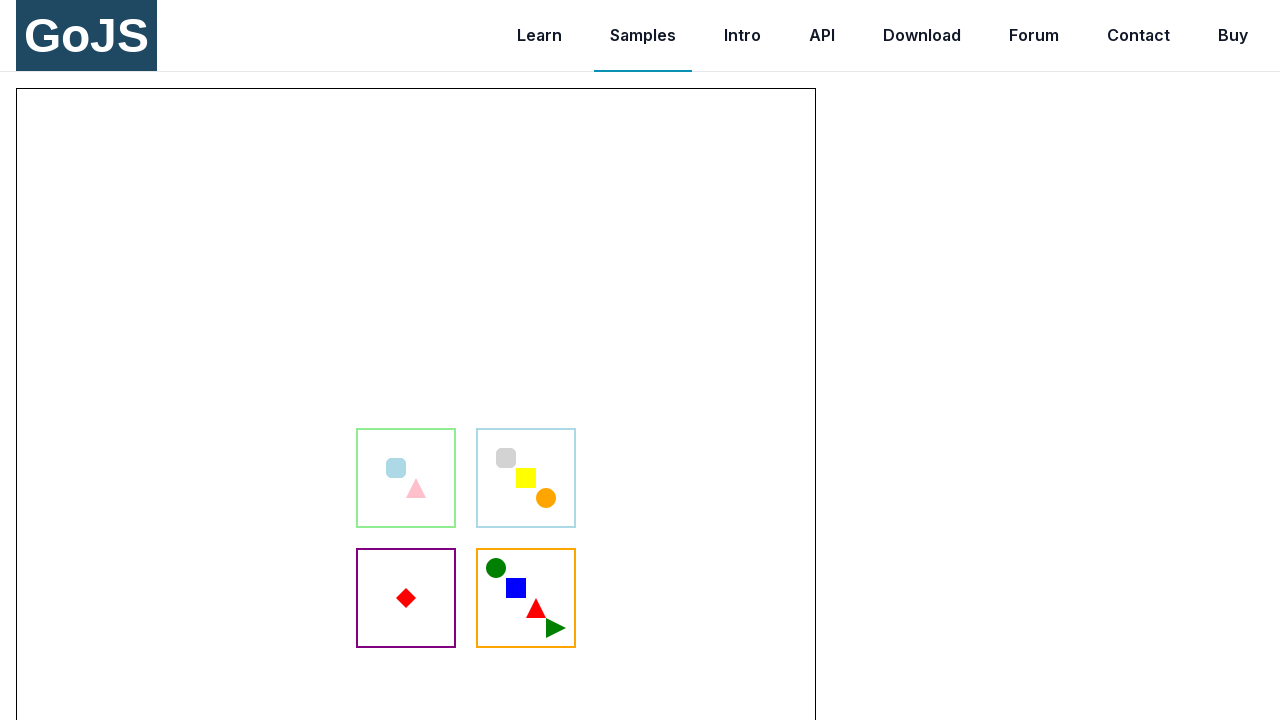

Released mouse button to complete drag-and-drop interaction at (566, 663)
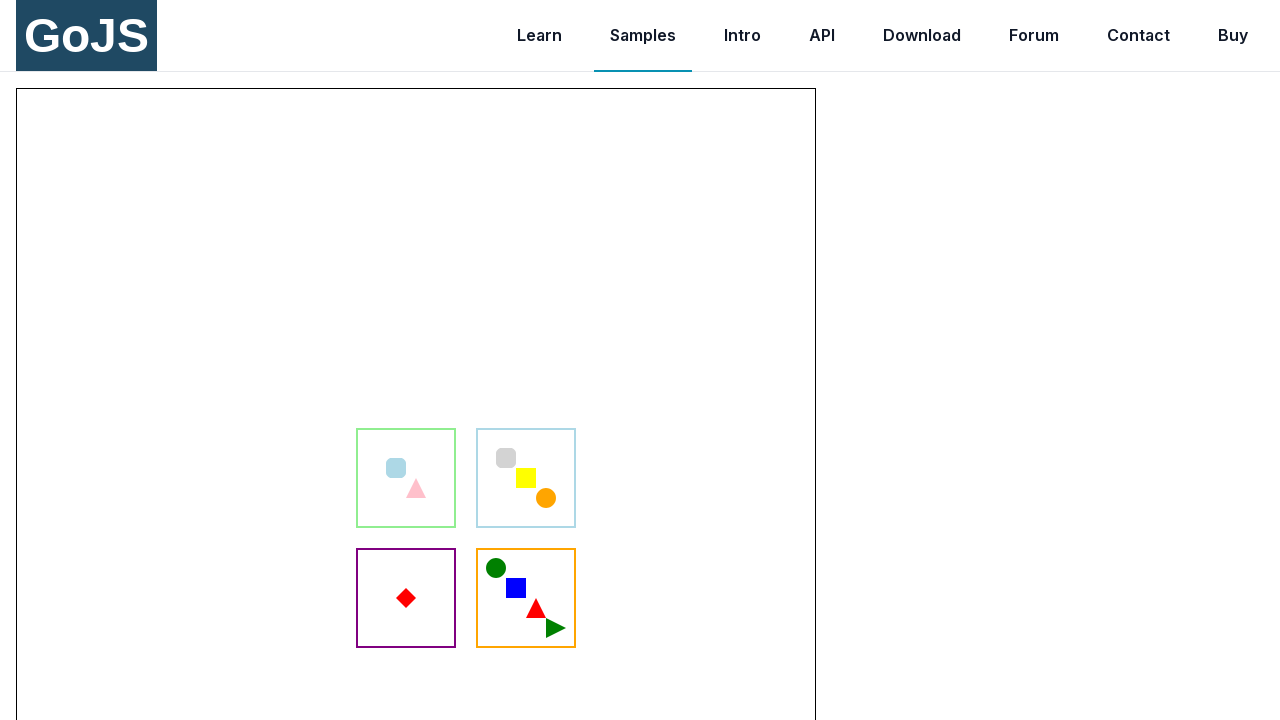

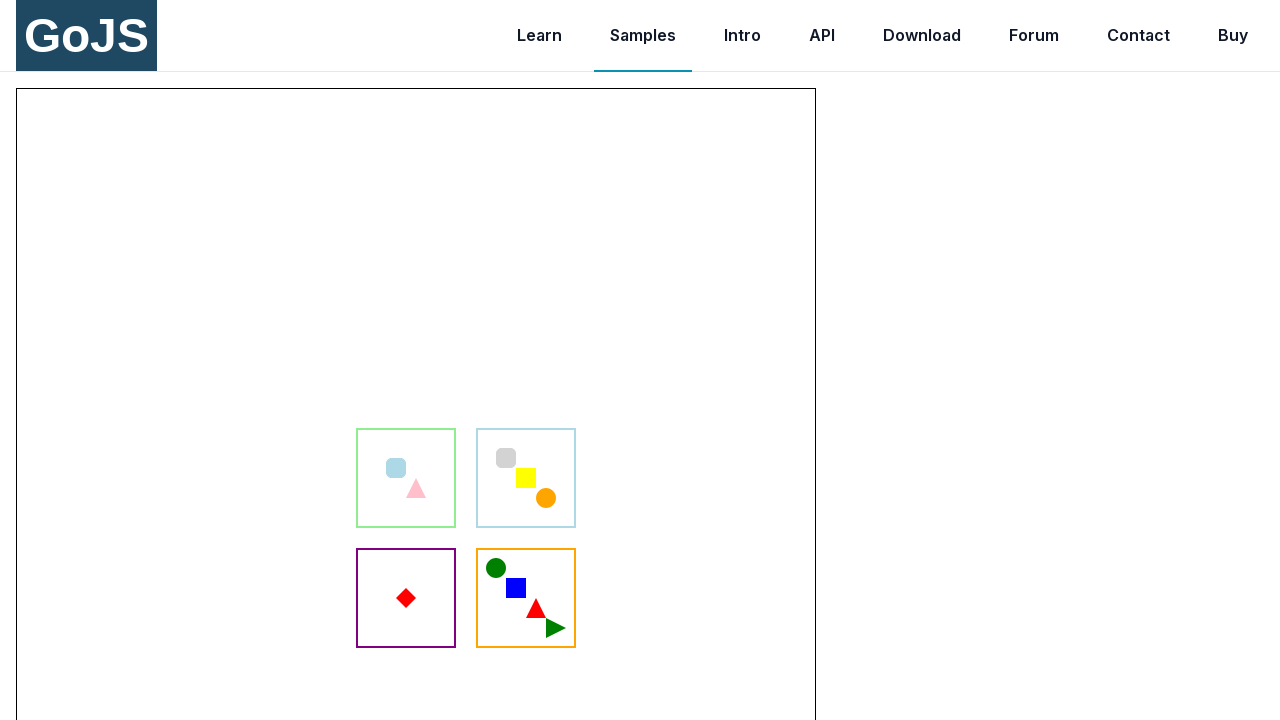